Tests sorting the Due column in ascending order by clicking the column header and verifying the values are sorted correctly

Starting URL: http://the-internet.herokuapp.com/tables

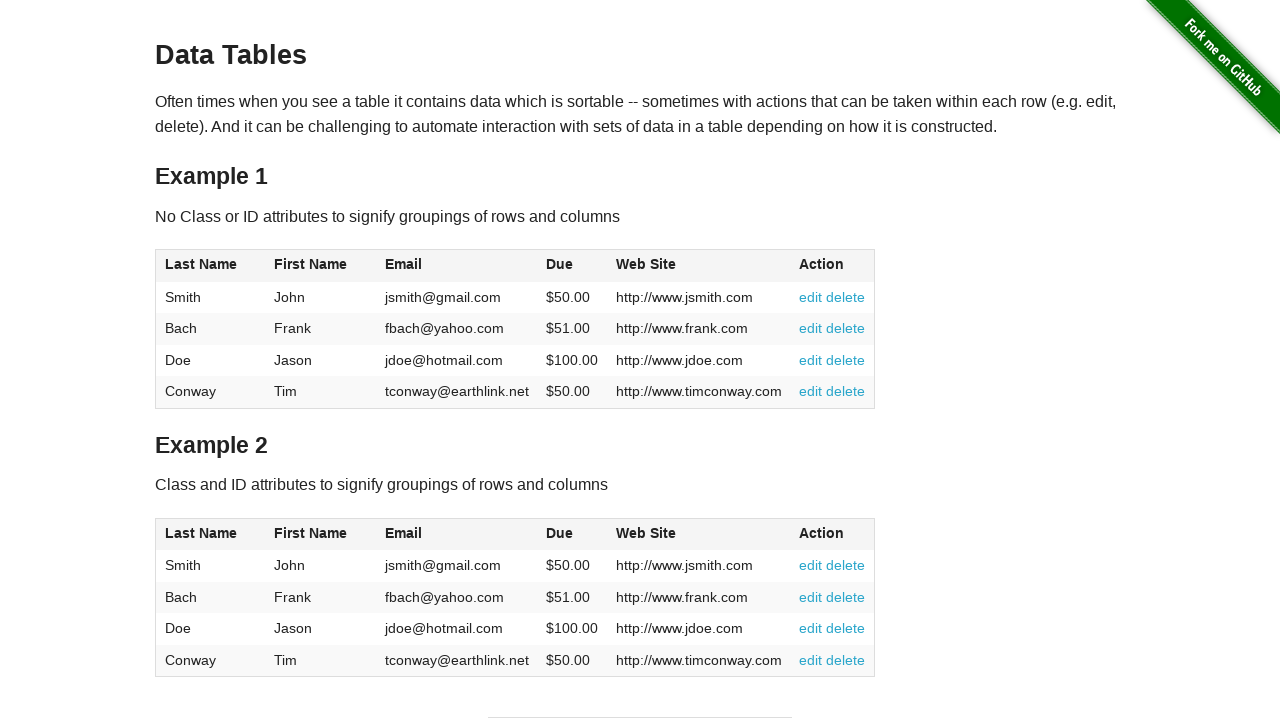

Clicked Due column header to sort ascending at (572, 266) on #table1 thead tr th:nth-of-type(4)
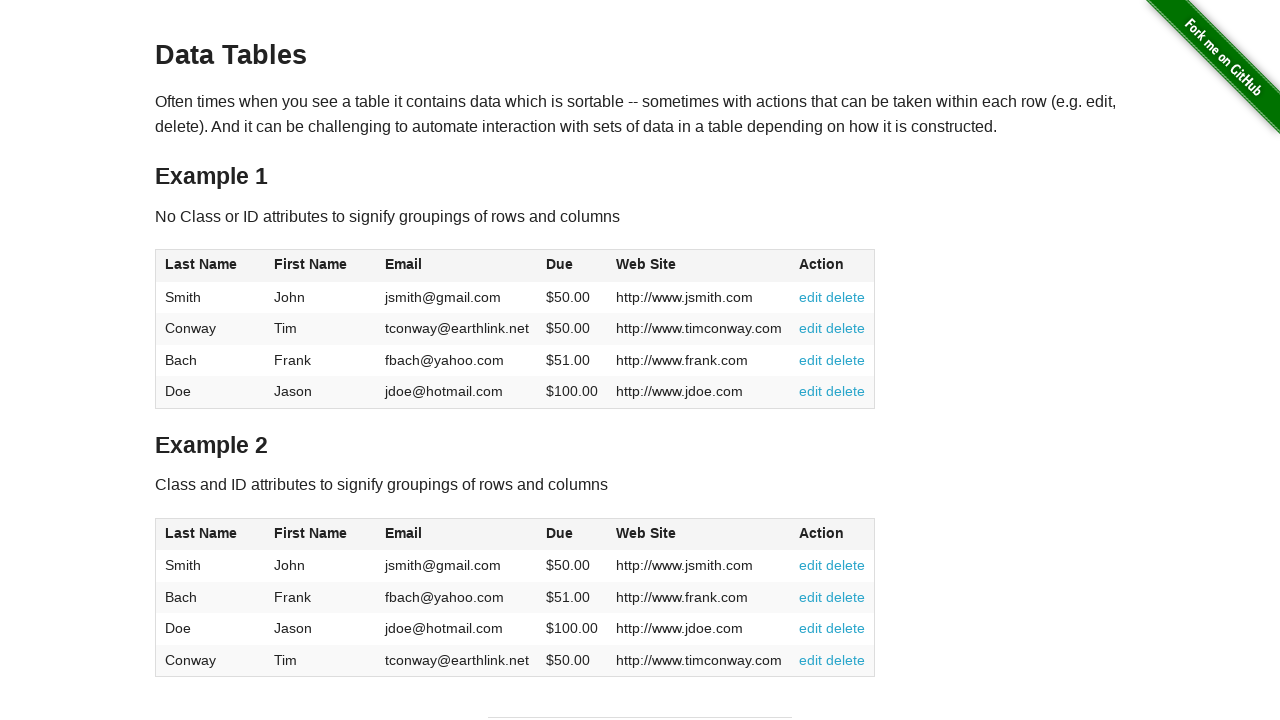

Due column values are loaded and visible
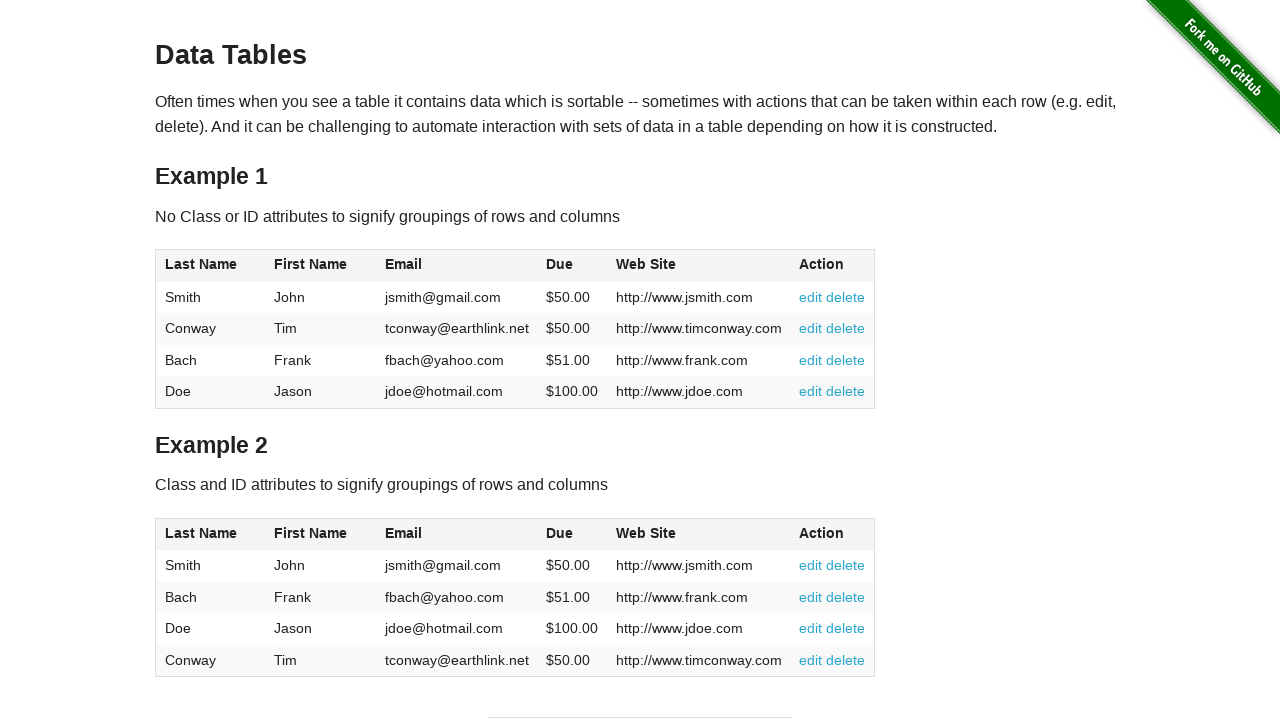

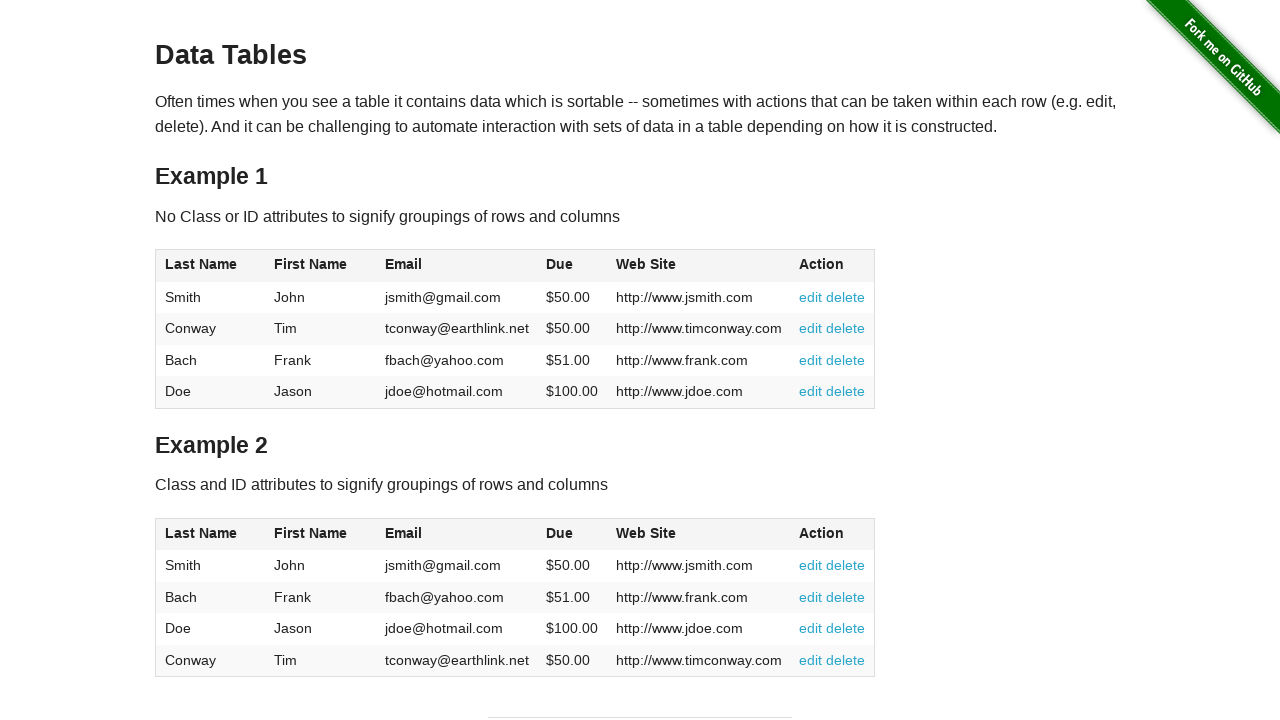